Tests radio button interaction by clicking a radio button with value 'false' and verifying the count of radio buttons with name 'go' on the page

Starting URL: http://echoecho.com/tooldropdown.htm

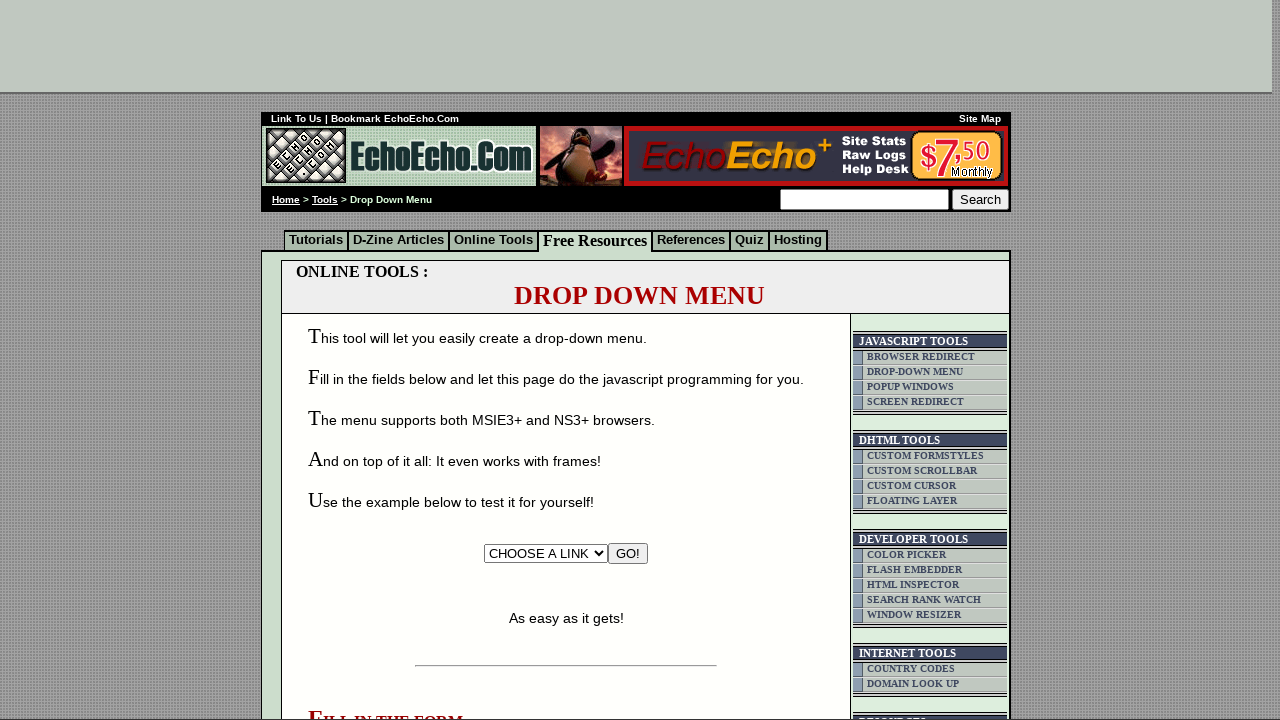

Clicked radio button with value 'false' at (356, 360) on input[value='false']
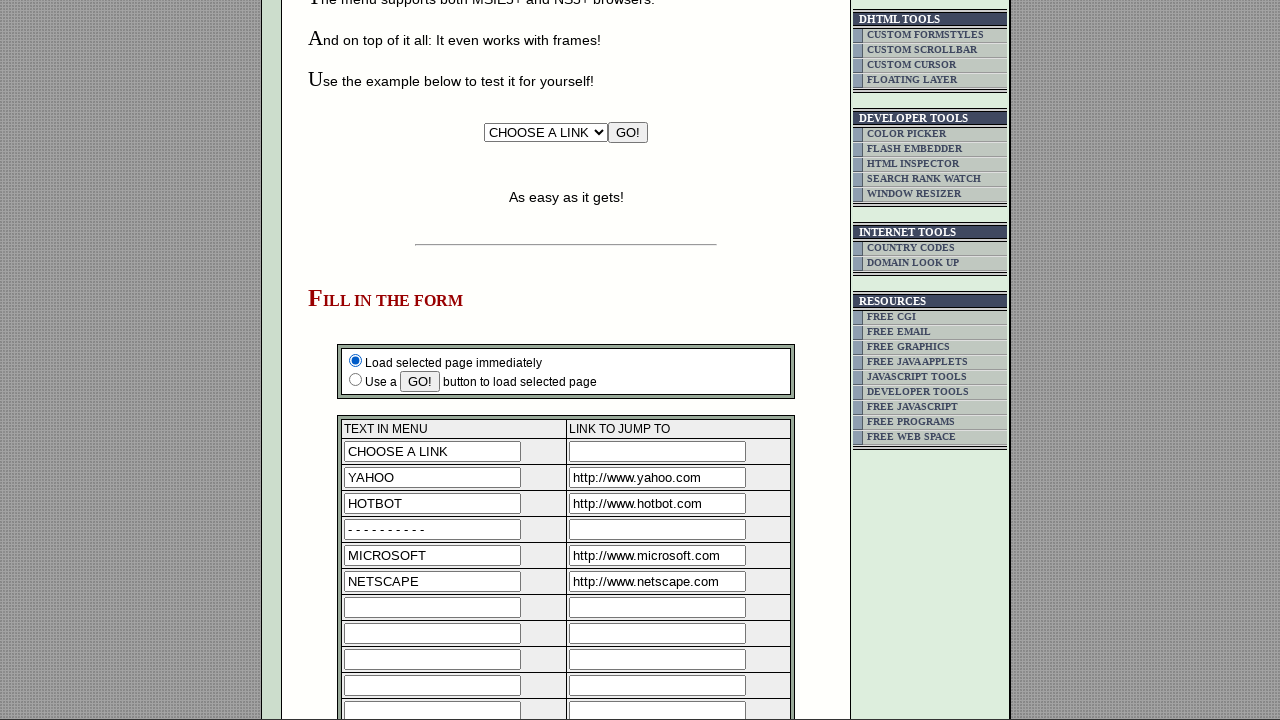

Radio button with name 'go' is present on page
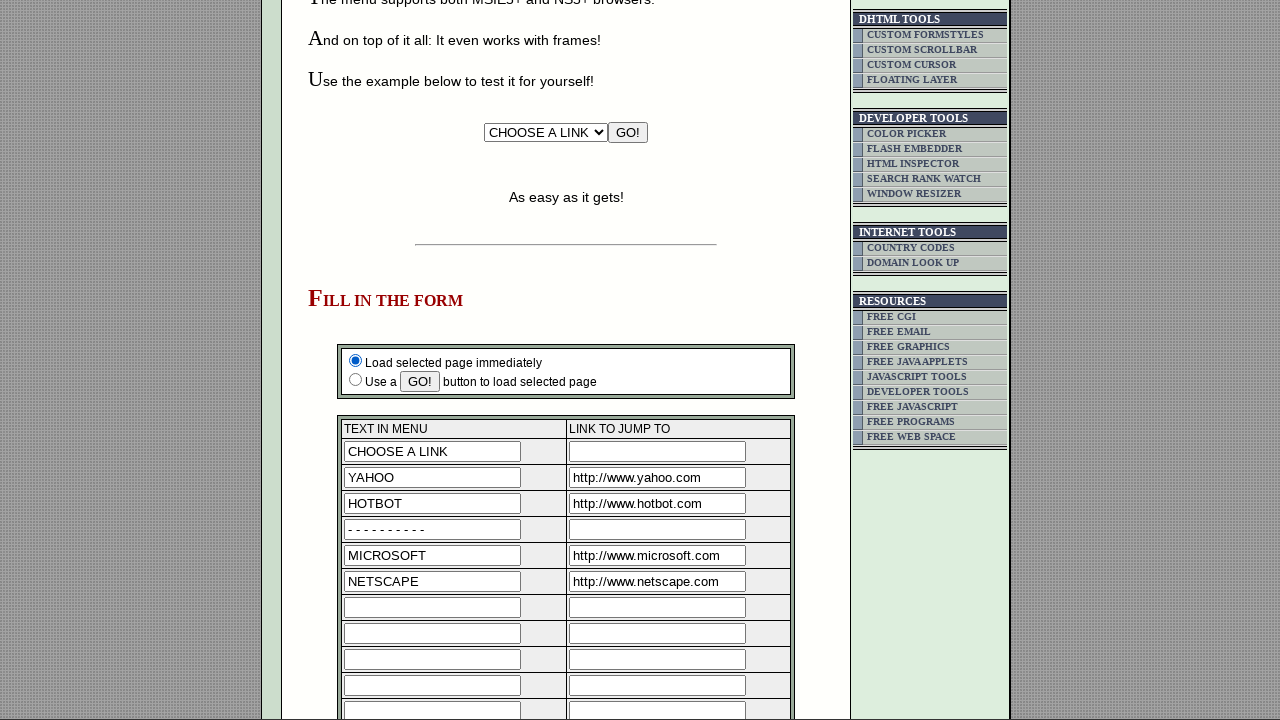

Located all radio buttons with name 'go'
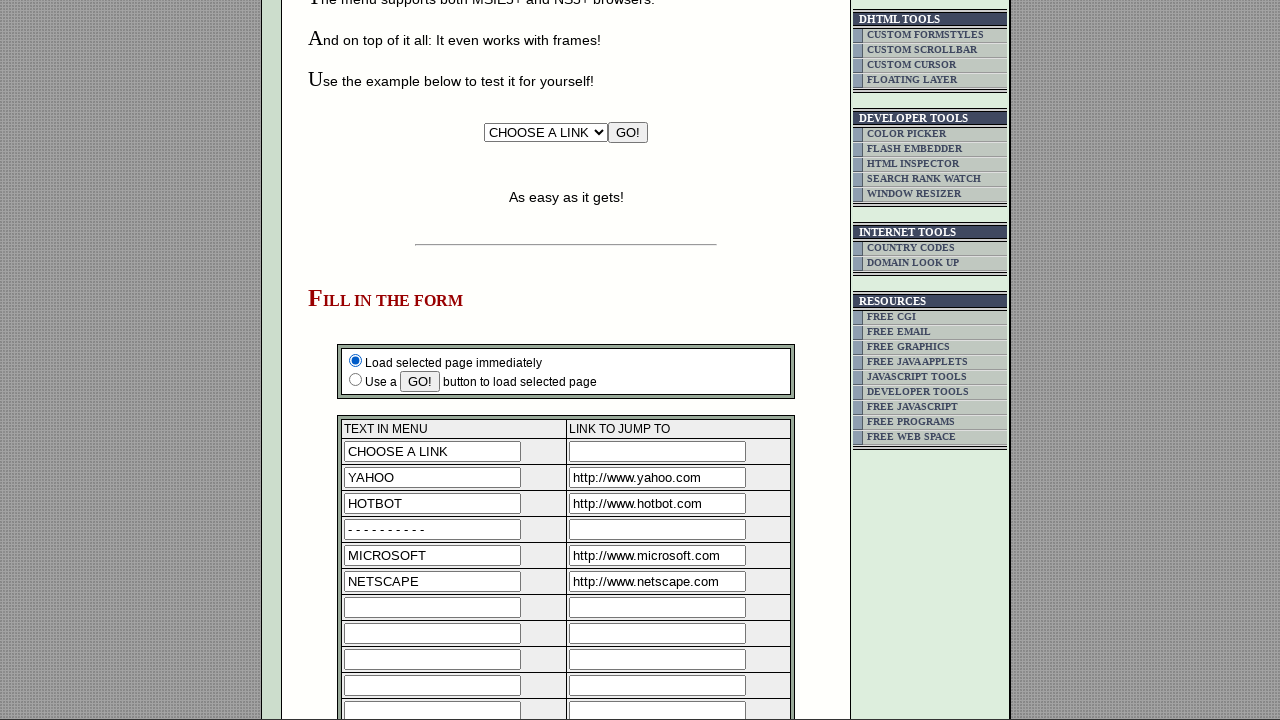

Counted radio buttons with name 'go': 2 found
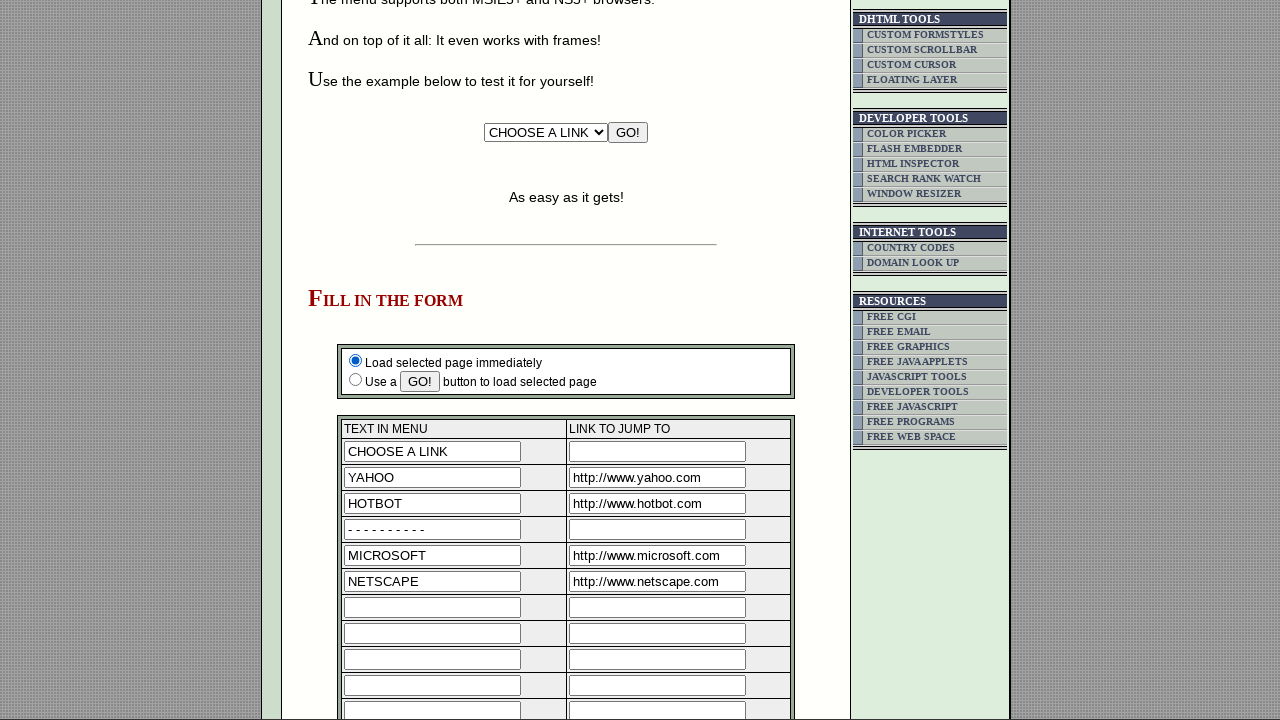

Printed radio button count: 2
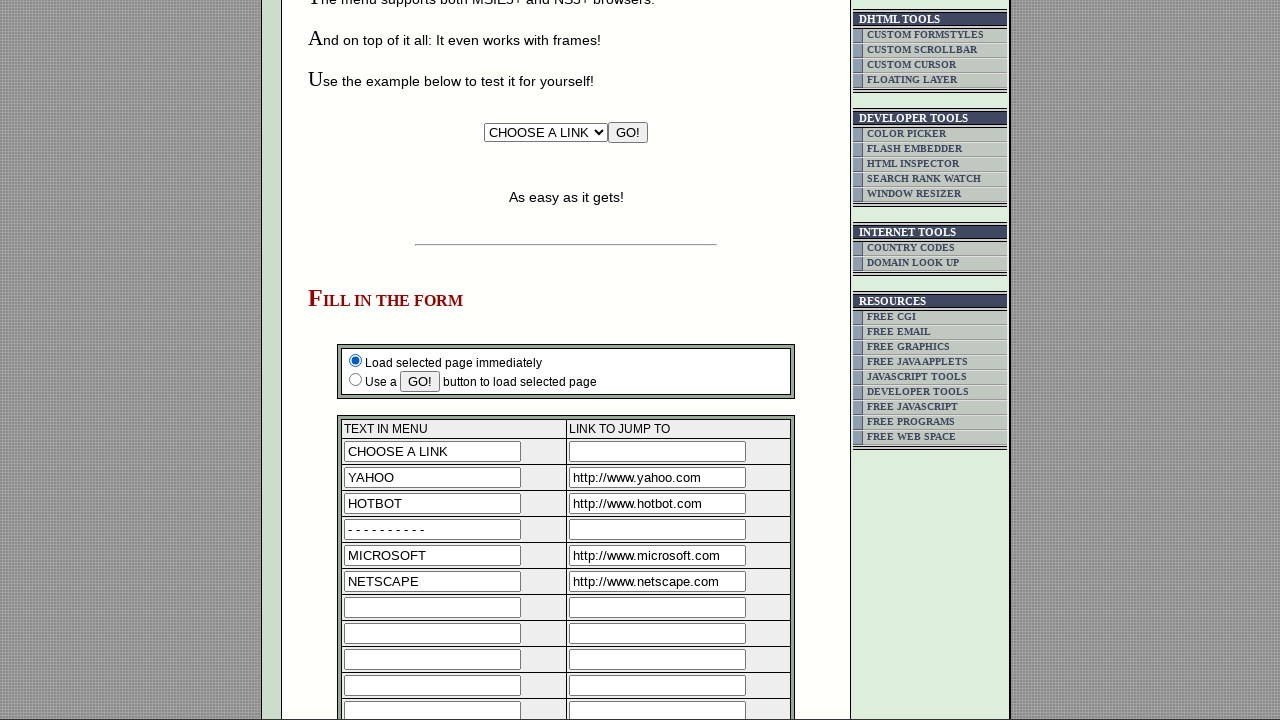

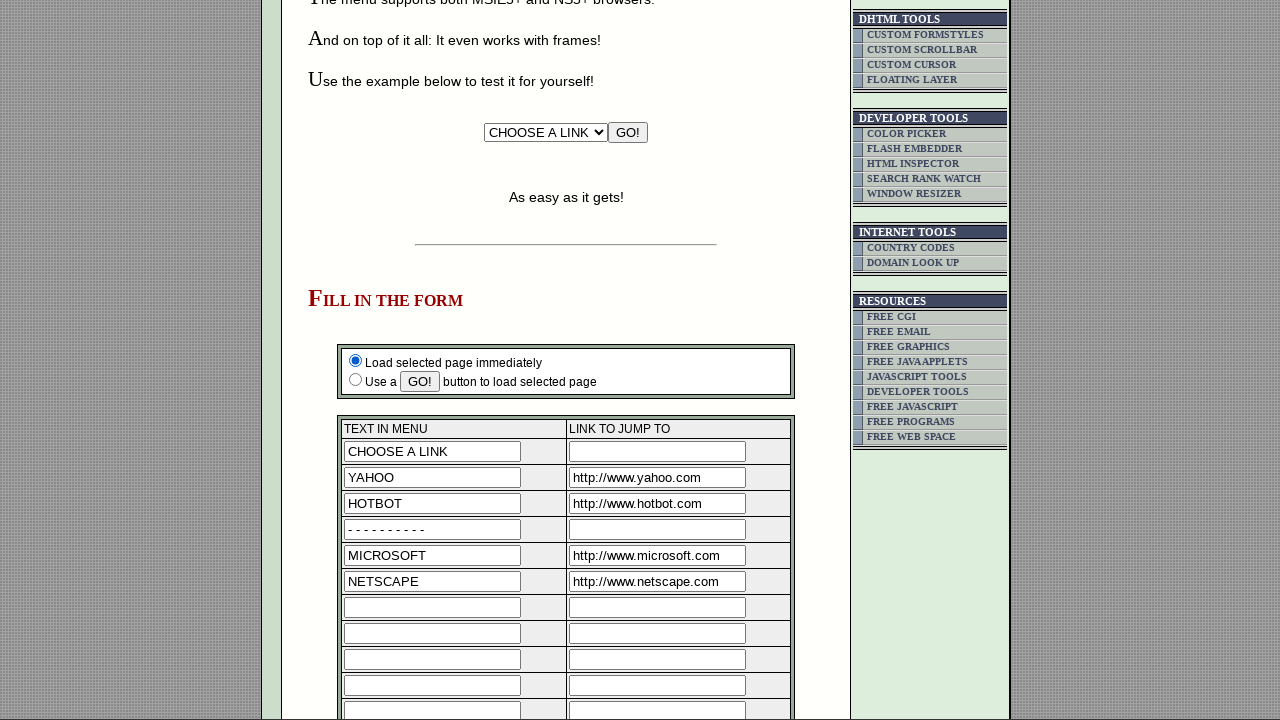